Tests Wikipedia search widget functionality on a blog page by interacting with search input and buttons

Starting URL: https://testautomationpractice.blogspot.com/

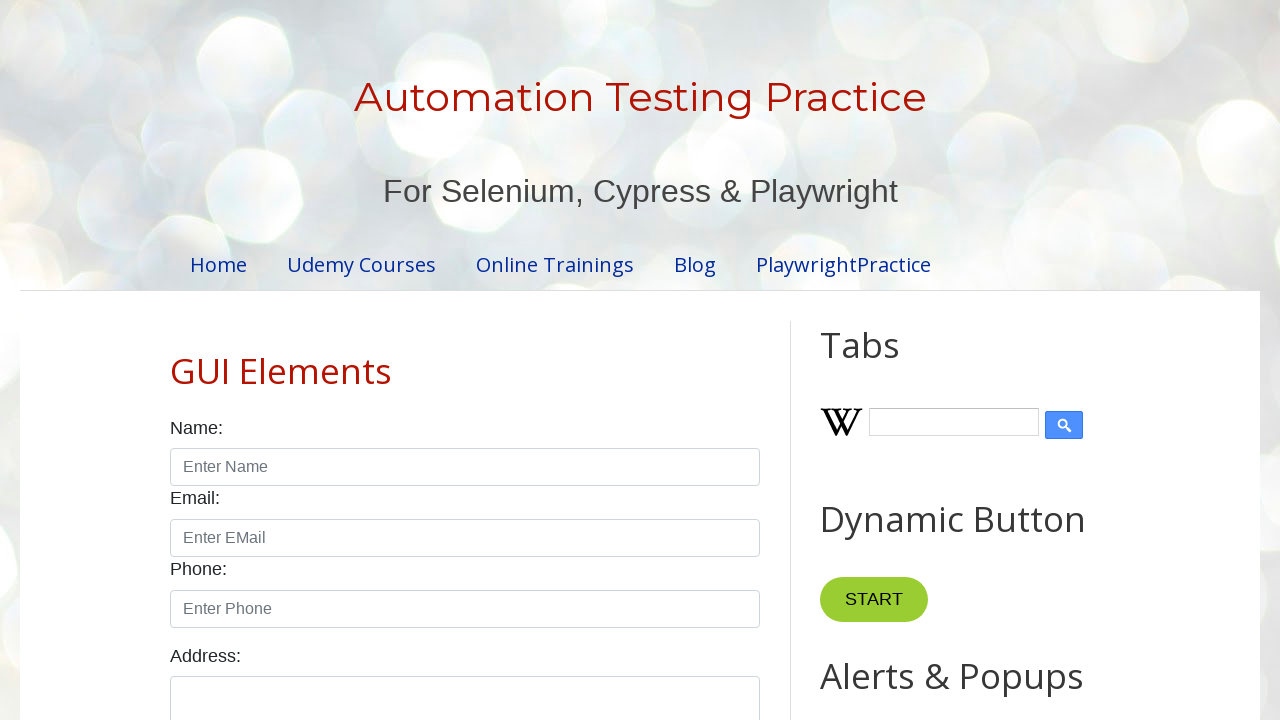

Clicked Wikipedia search input field at (954, 422) on #Wikipedia1_wikipedia-search-input
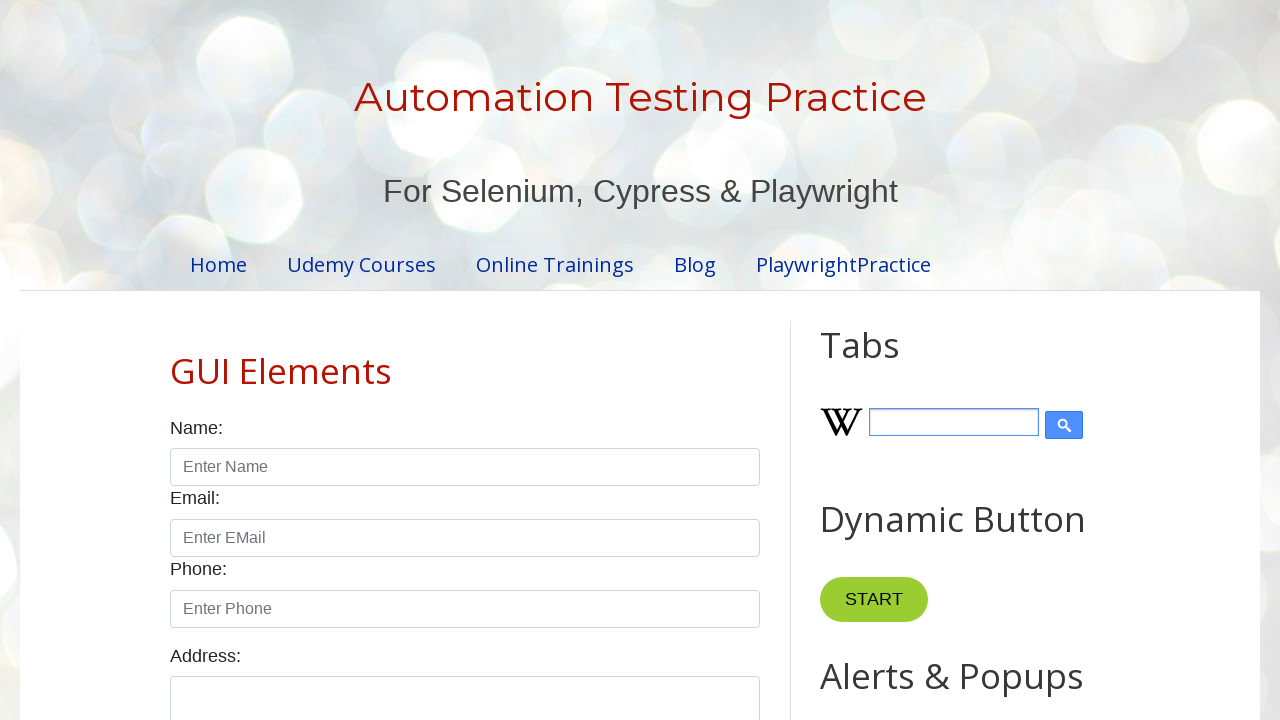

Clicked Wikipedia search button at (1064, 425) on .wikipedia-search-button
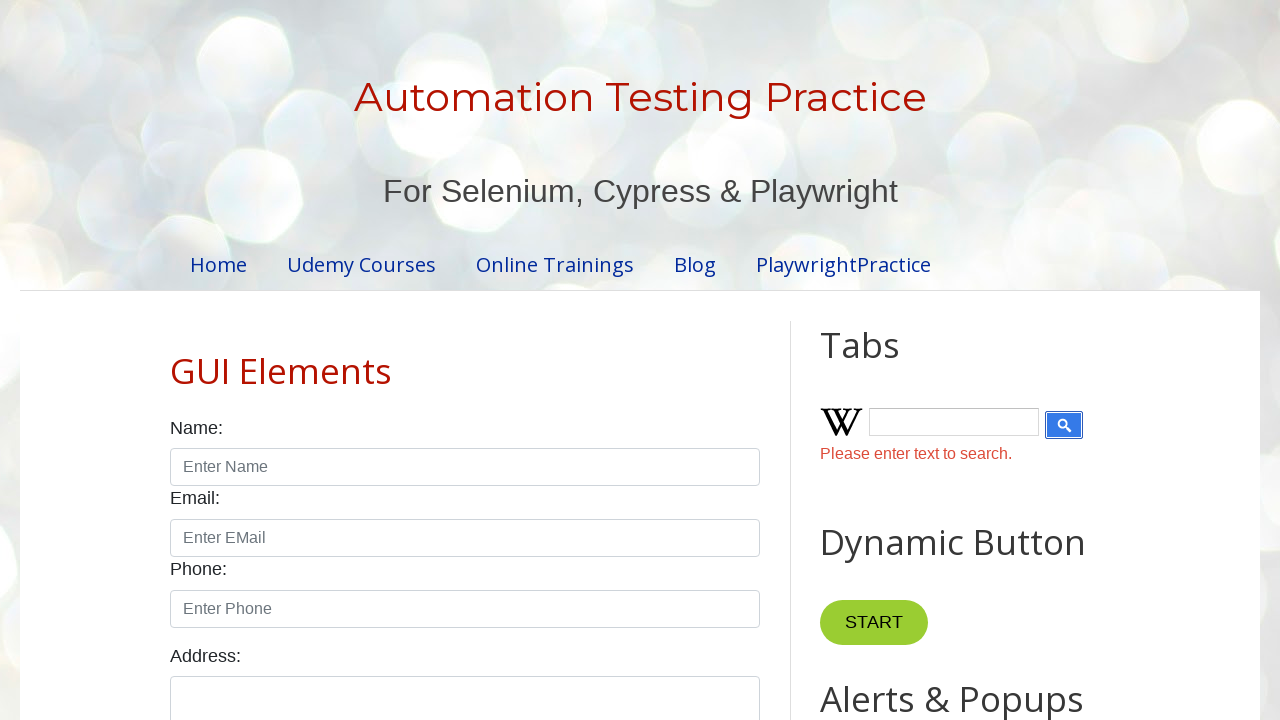

Clicked the fourth button on the page at (874, 622) on button >> nth=3
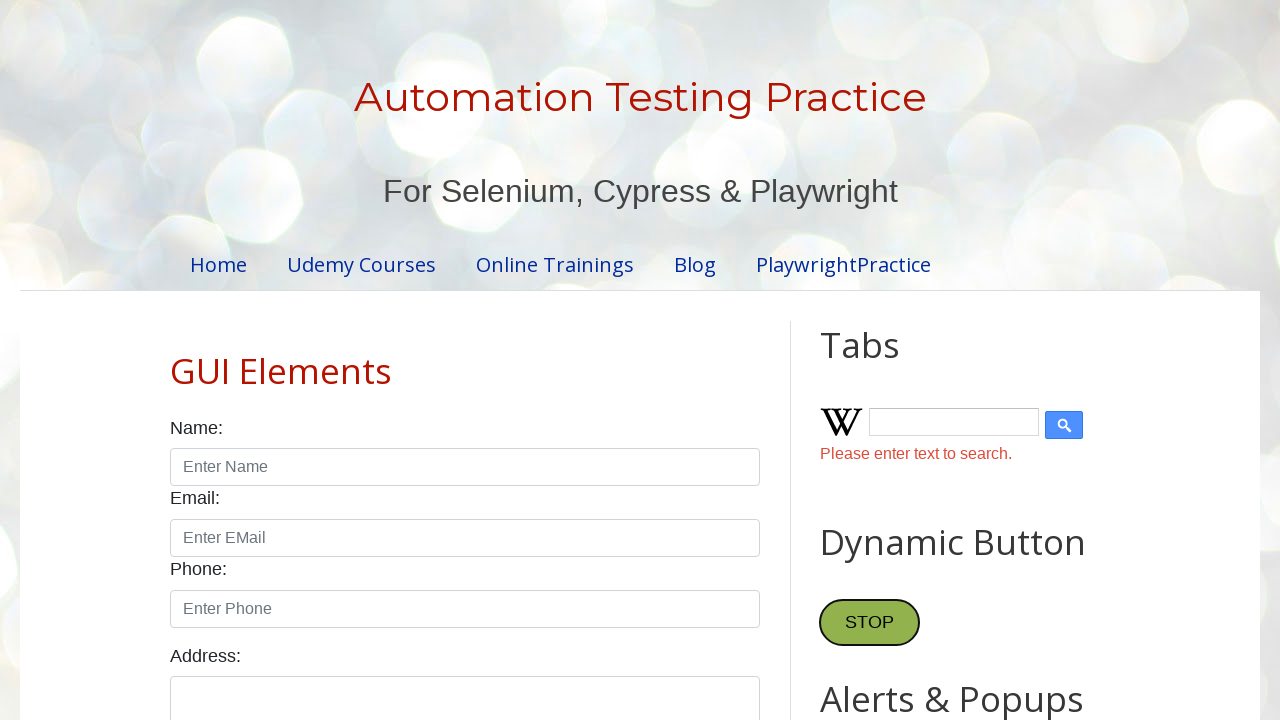

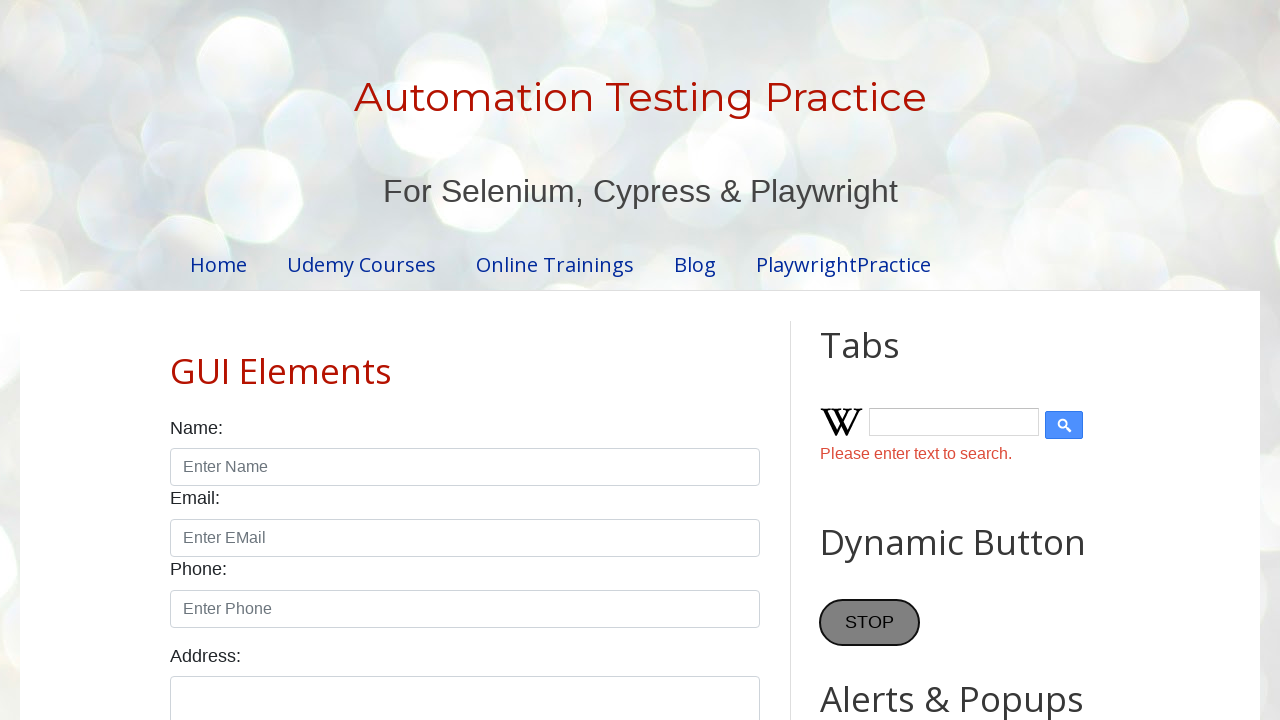